Tests browser forward navigation by clicking a link, going back, then going forward and verifying the URL

Starting URL: https://uljanovs.github.io/site/examples/po

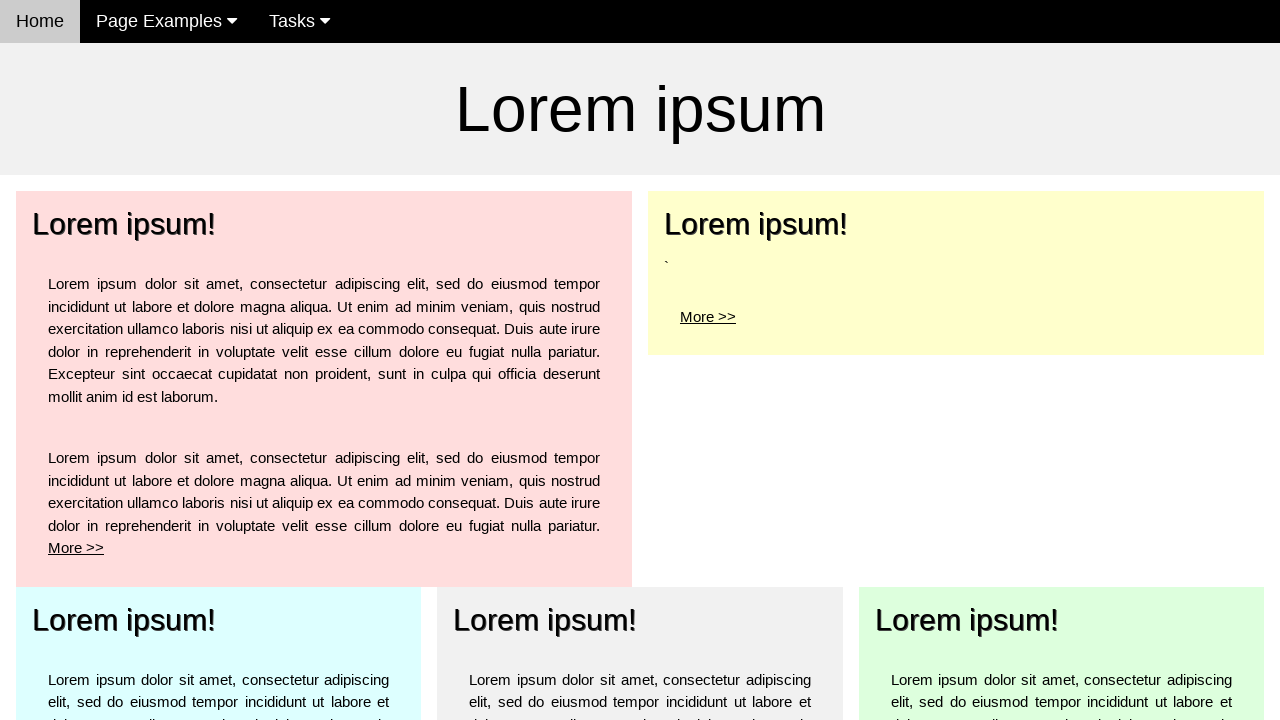

Clicked 'More >' link for top left element at (124, 224) on a[href='po1']
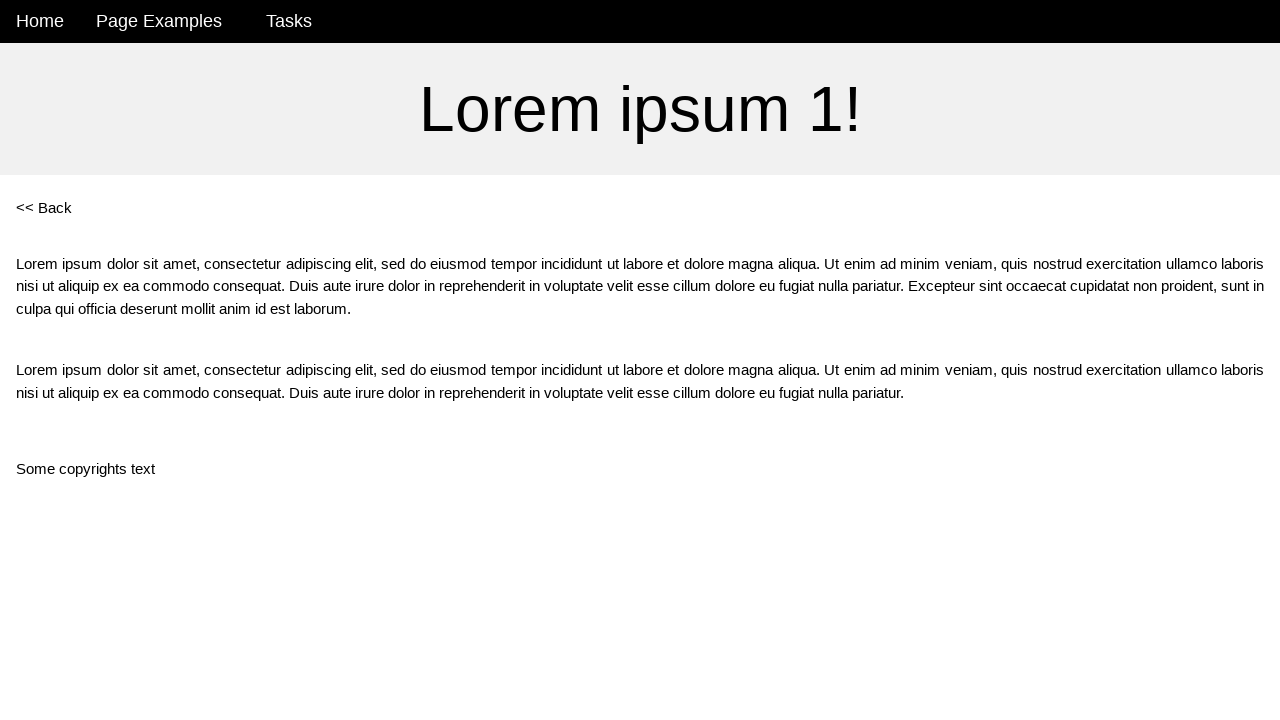

Navigated to po1 page and URL confirmed
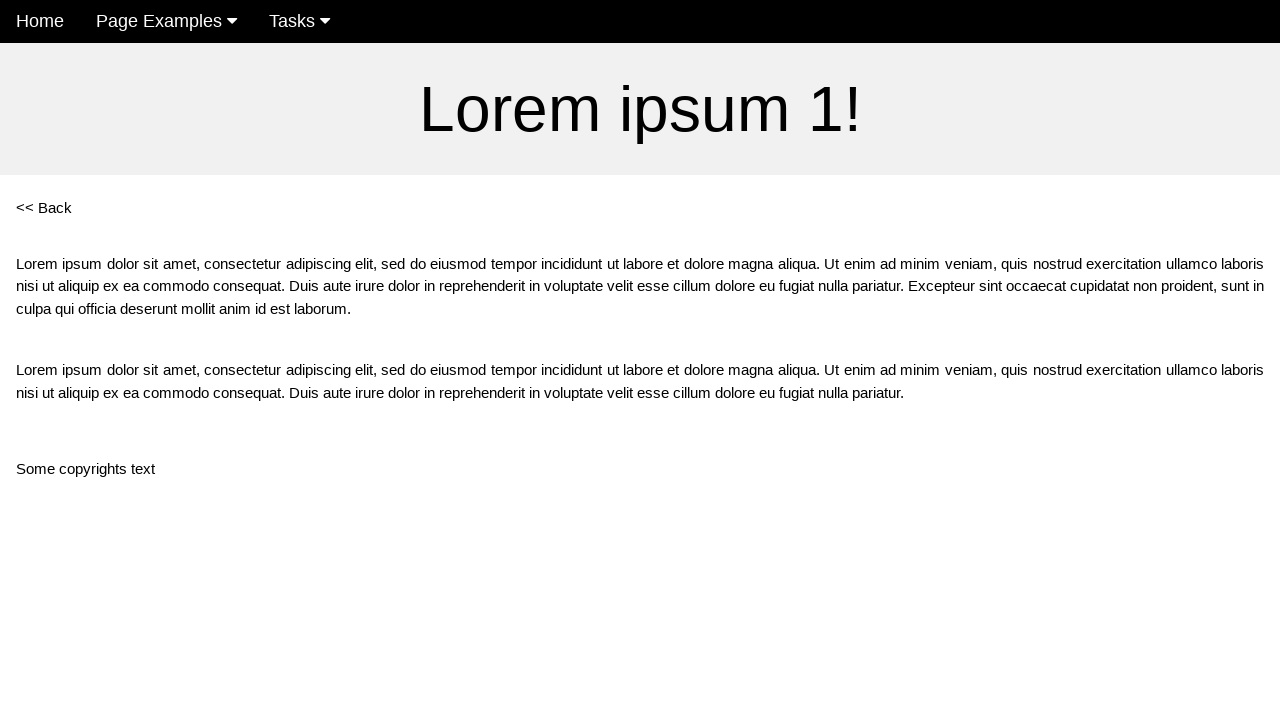

Navigated back to previous page using browser history
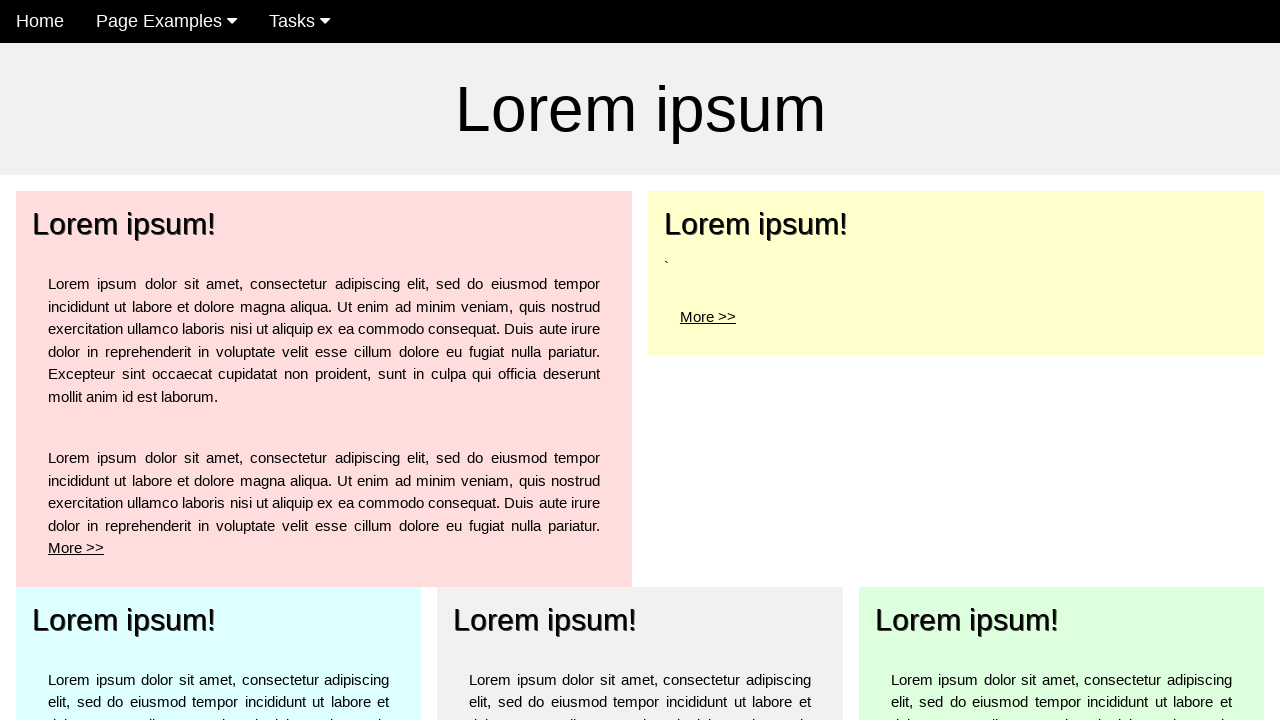

Navigated forward using browser history
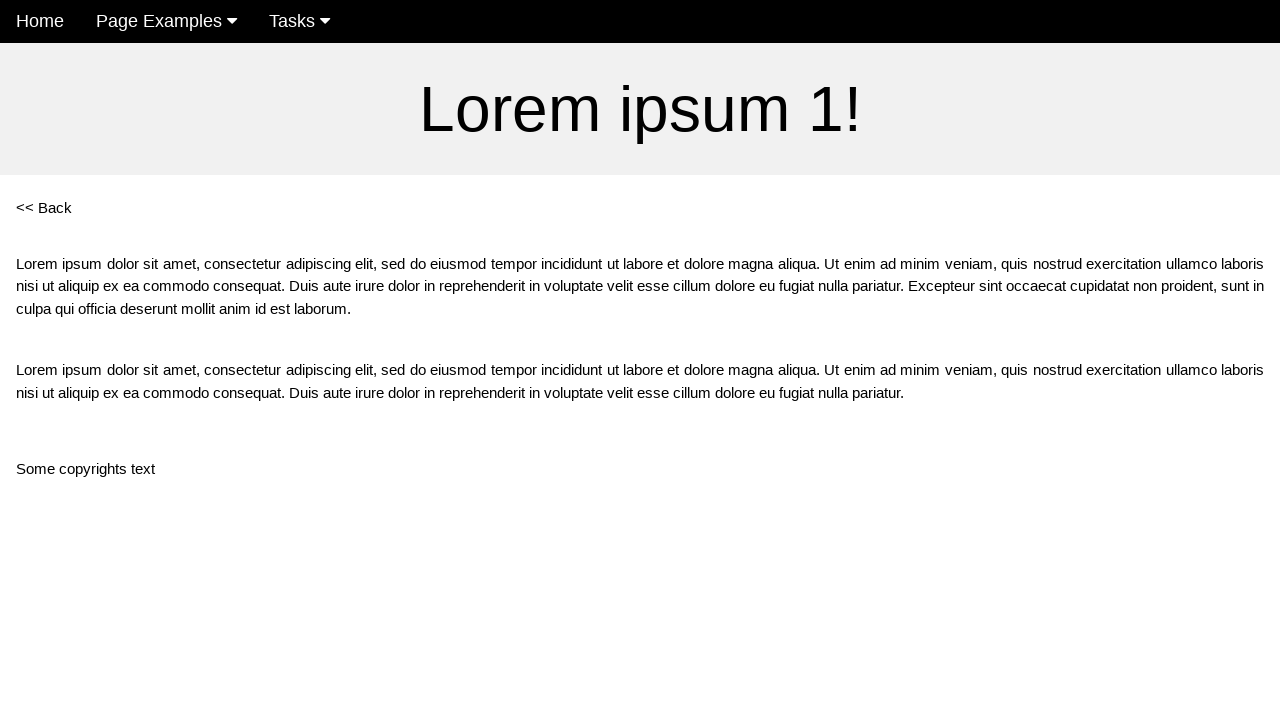

Verified URL is at po1 page after forward navigation
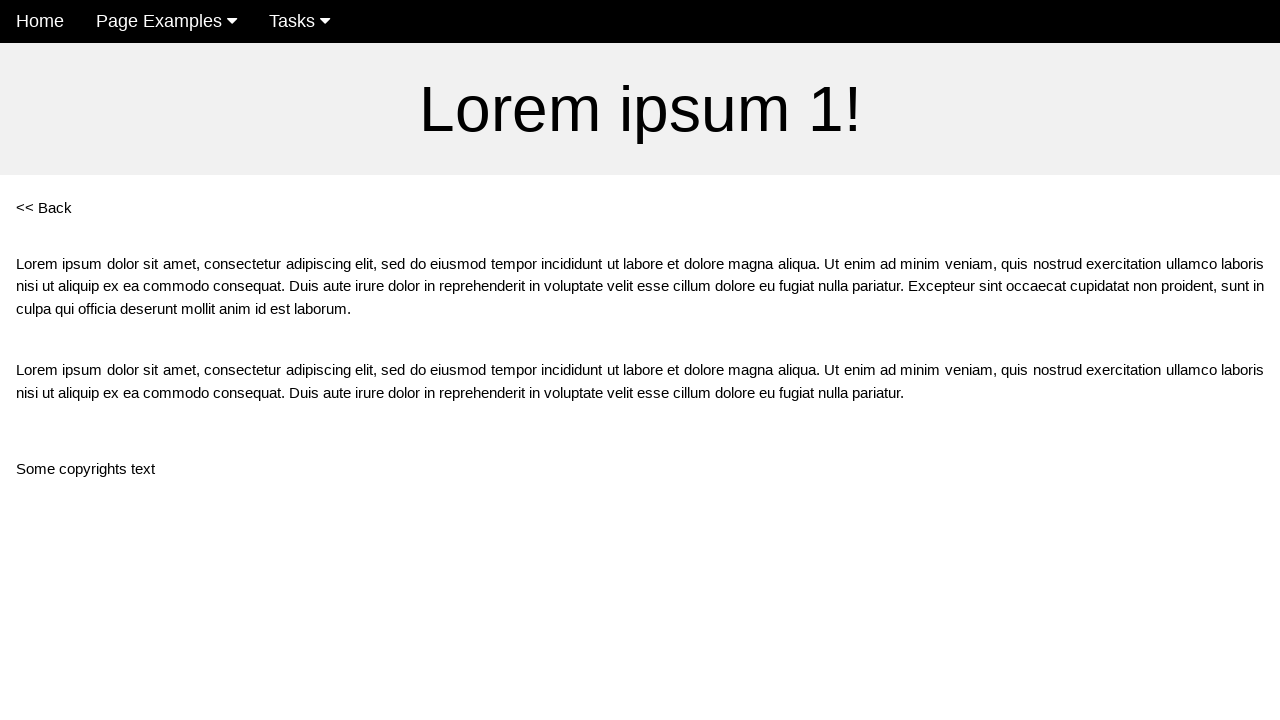

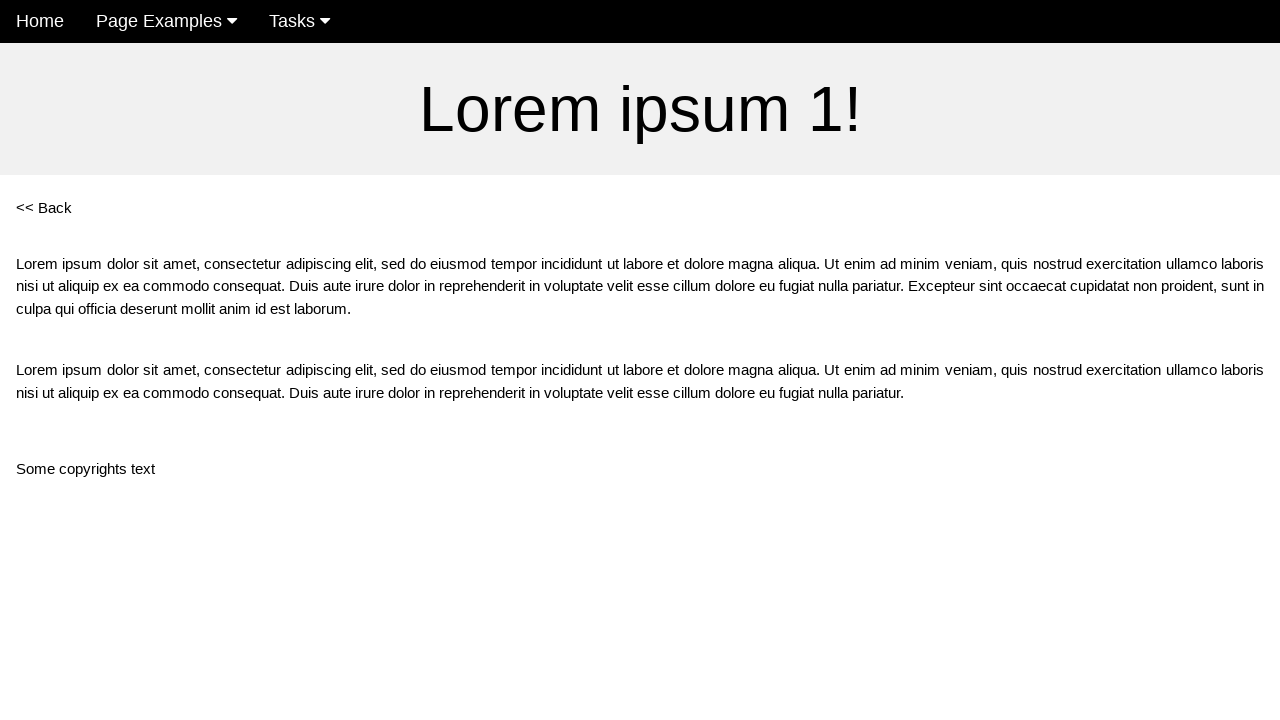